Tests TodoMVC application functionality including creating todo items, marking them as completed, editing items, filtering by active/completed status, and clearing completed items.

Starting URL: https://demo.playwright.dev/todomvc/

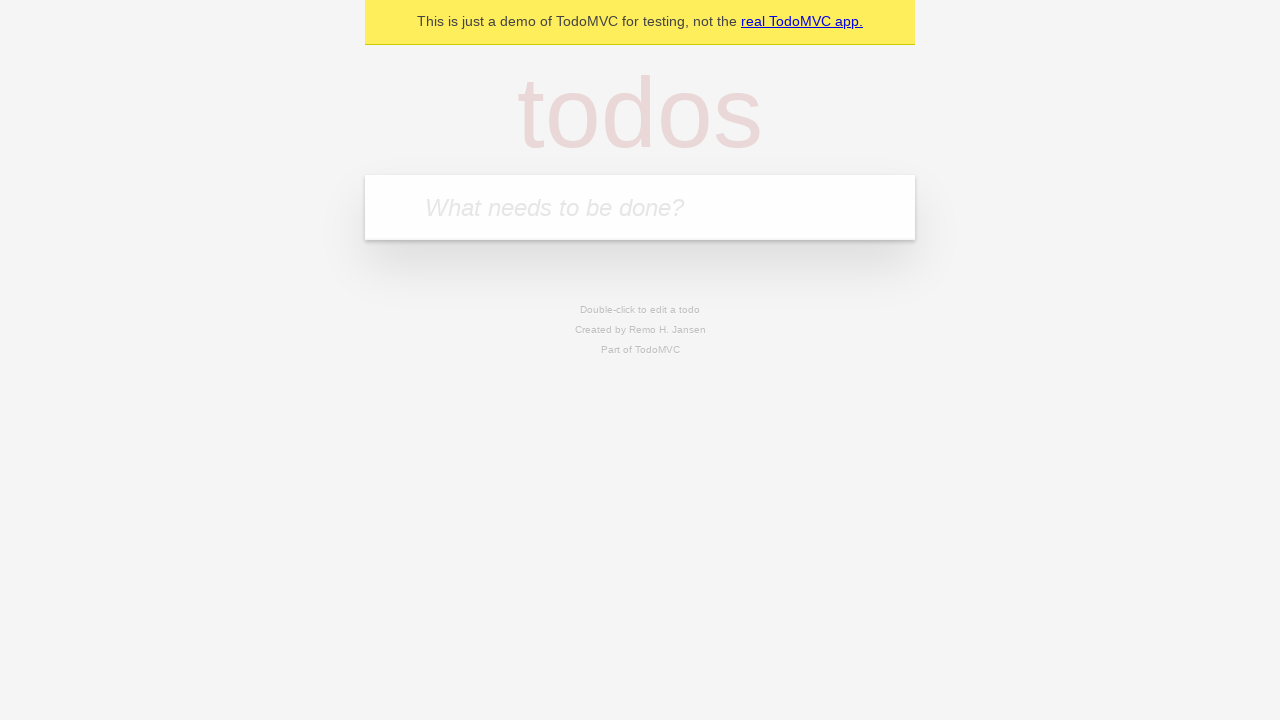

Filled todo input with 'Xleb' on internal:attr=[placeholder="What needs to be done?"i]
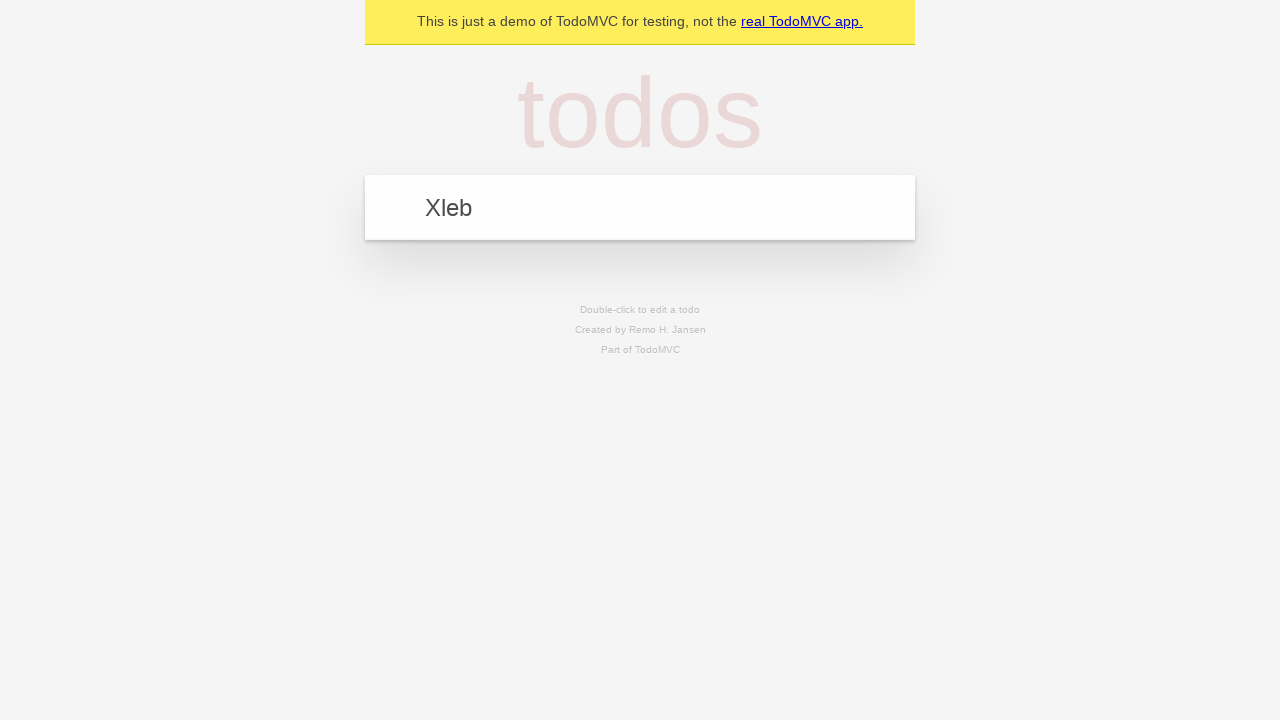

Pressed Enter to create first todo item 'Xleb' on internal:attr=[placeholder="What needs to be done?"i]
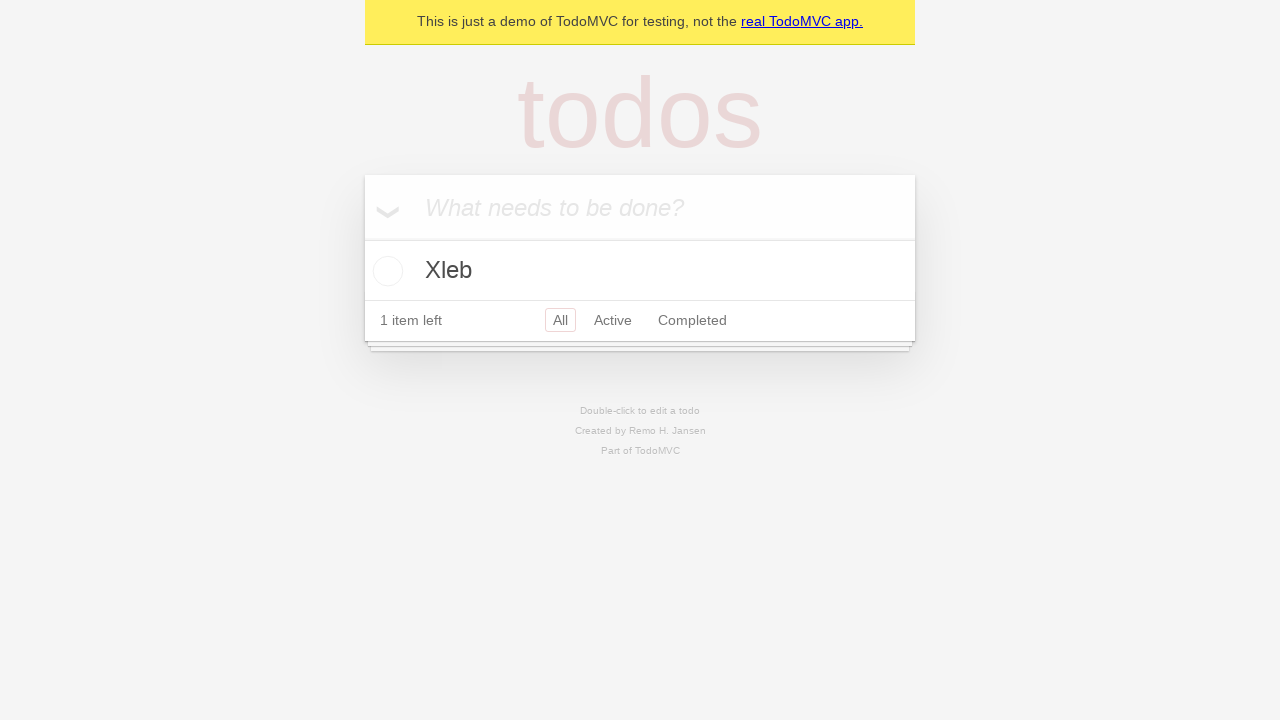

Filled todo input with 'Miaso' on internal:attr=[placeholder="What needs to be done?"i]
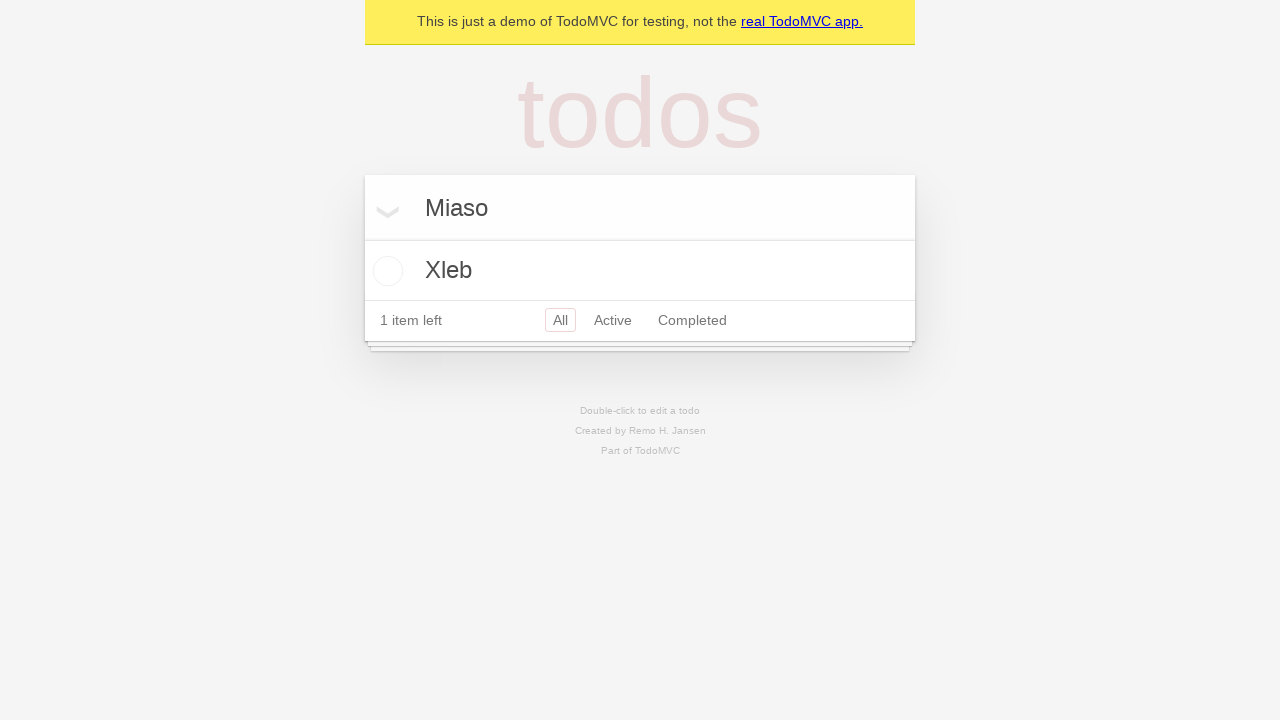

Pressed Enter to create second todo item 'Miaso' on internal:attr=[placeholder="What needs to be done?"i]
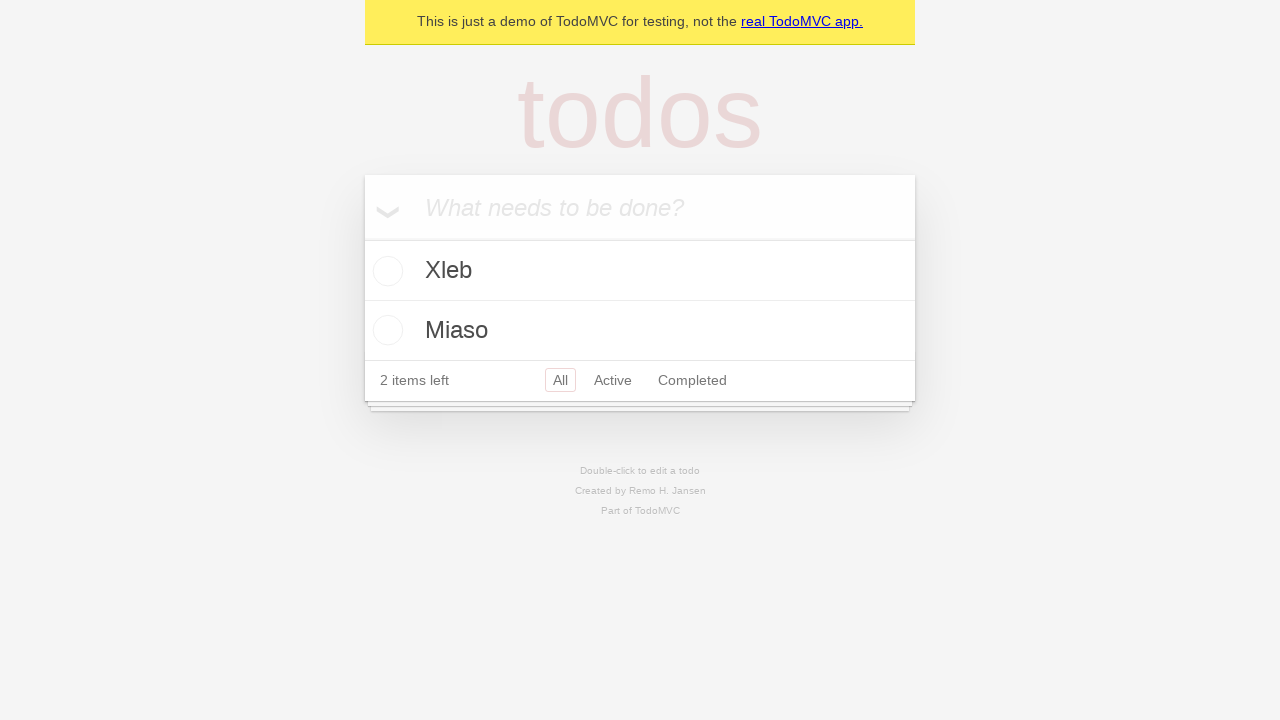

Filled todo input with 'Mleko' on internal:attr=[placeholder="What needs to be done?"i]
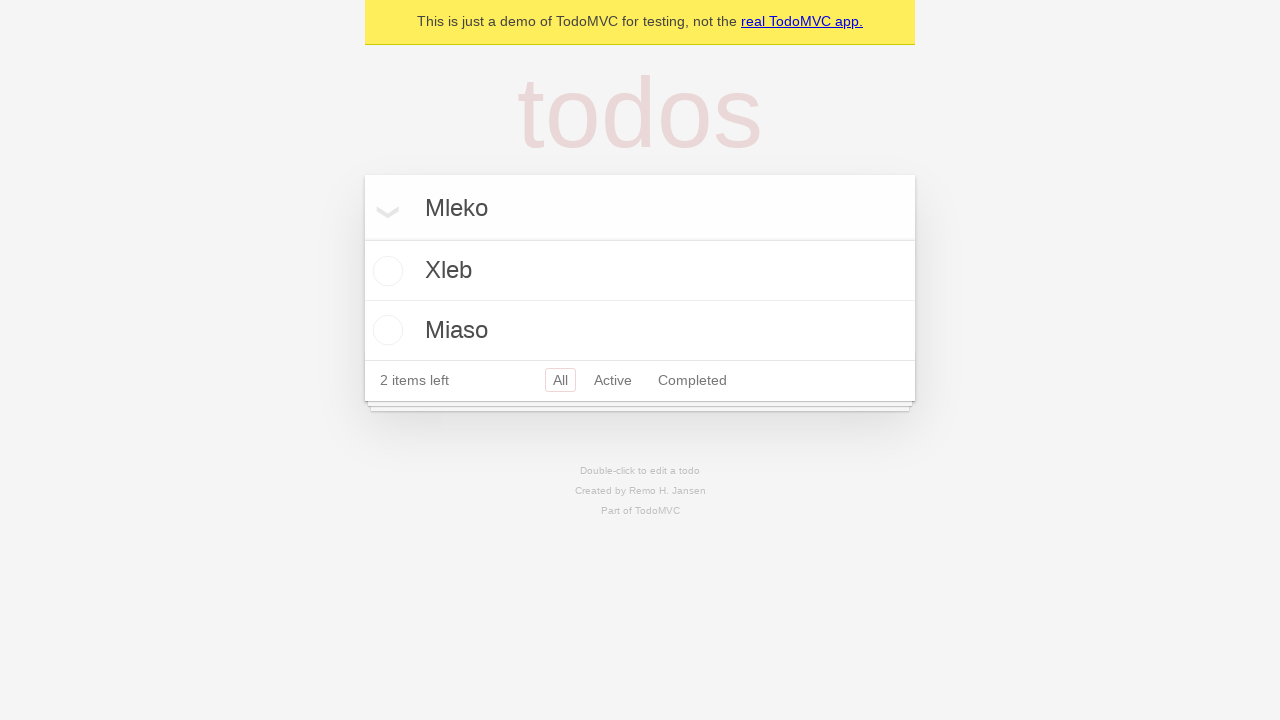

Pressed Enter to create third todo item 'Mleko' on internal:attr=[placeholder="What needs to be done?"i]
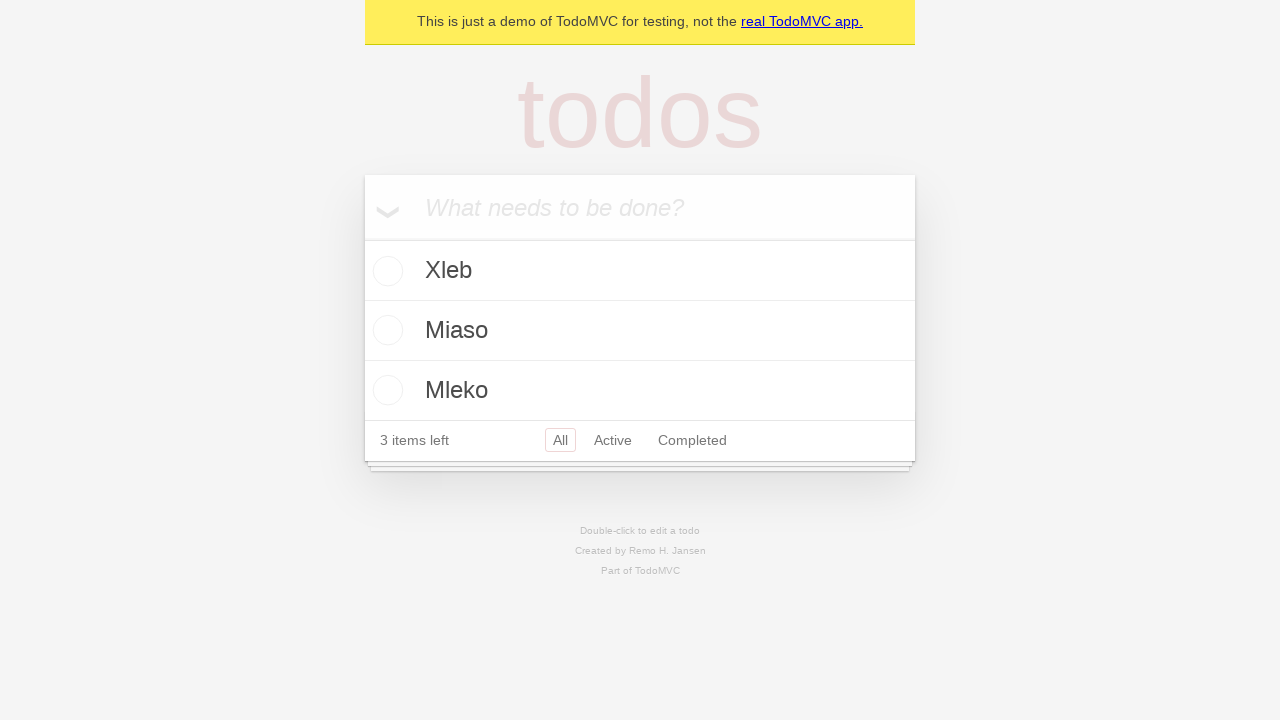

Checked first todo item 'Xleb' as completed at (385, 271) on internal:testid=[data-testid="todo-item"s] >> nth=0 >> internal:role=checkbox
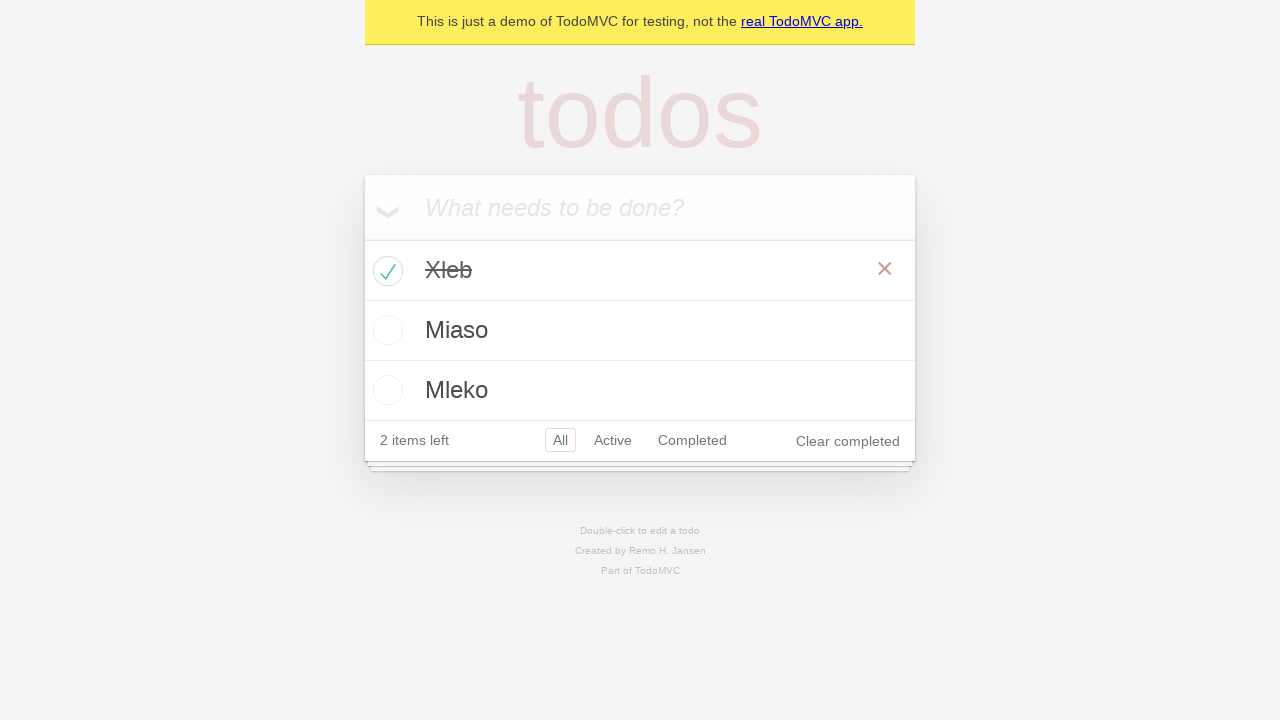

Checked second todo item 'Miaso' as completed at (385, 330) on internal:testid=[data-testid="todo-item"s] >> nth=1 >> internal:role=checkbox
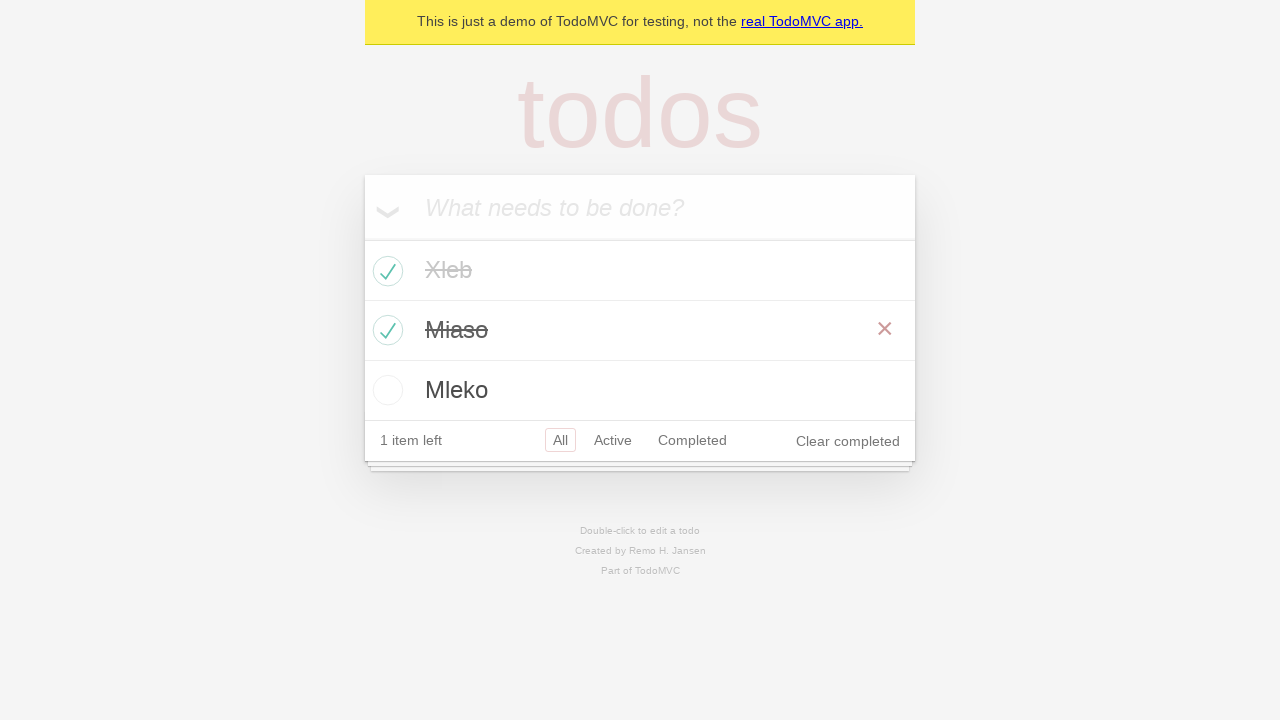

Double-clicked 'Mleko' to enter edit mode at (640, 390) on internal:text="Mleko"i
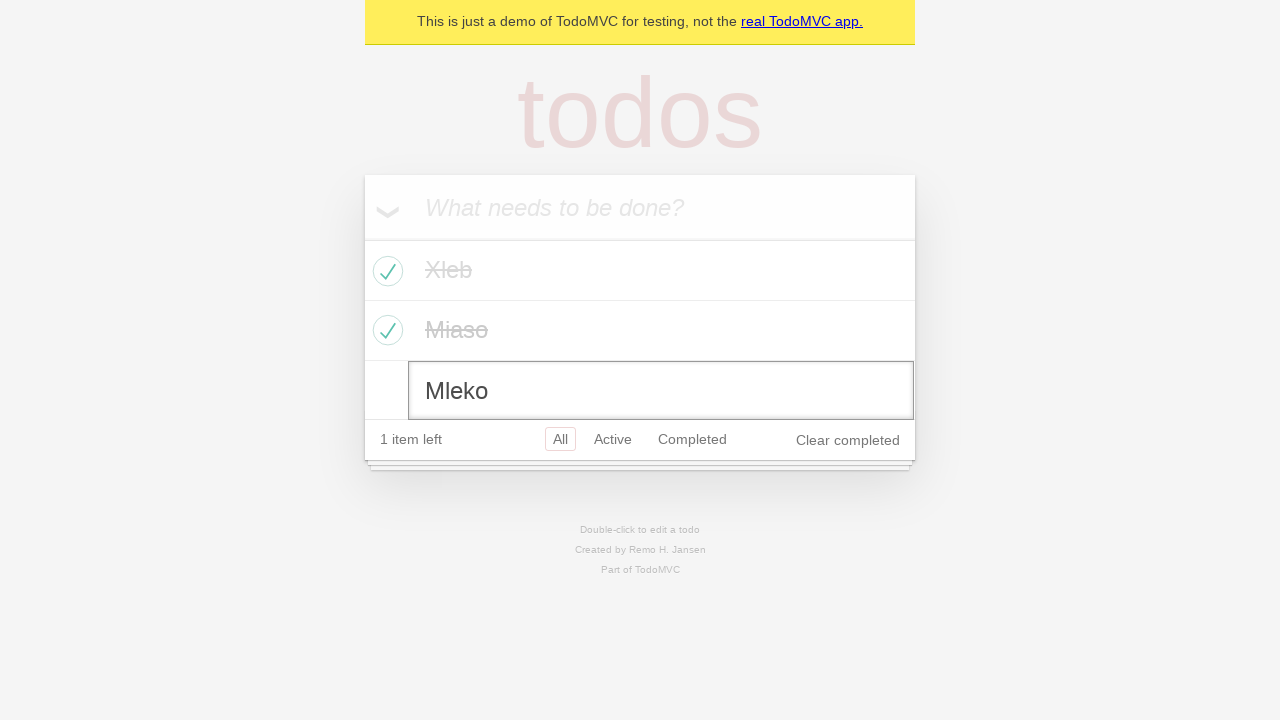

Edited third todo item text to 'Mleko-edited' on [value="Mleko"]
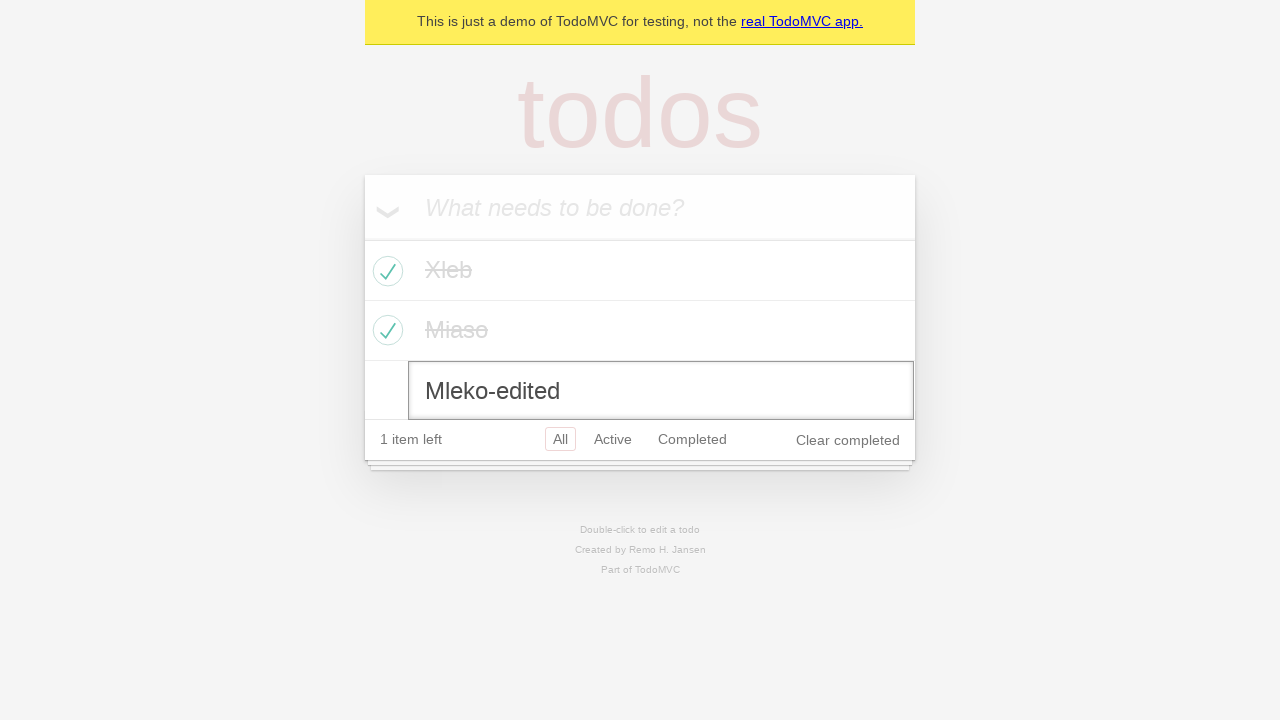

Clicked 'All' filter link to show all items and save edit at (560, 439) on internal:role=link[name="All"i]
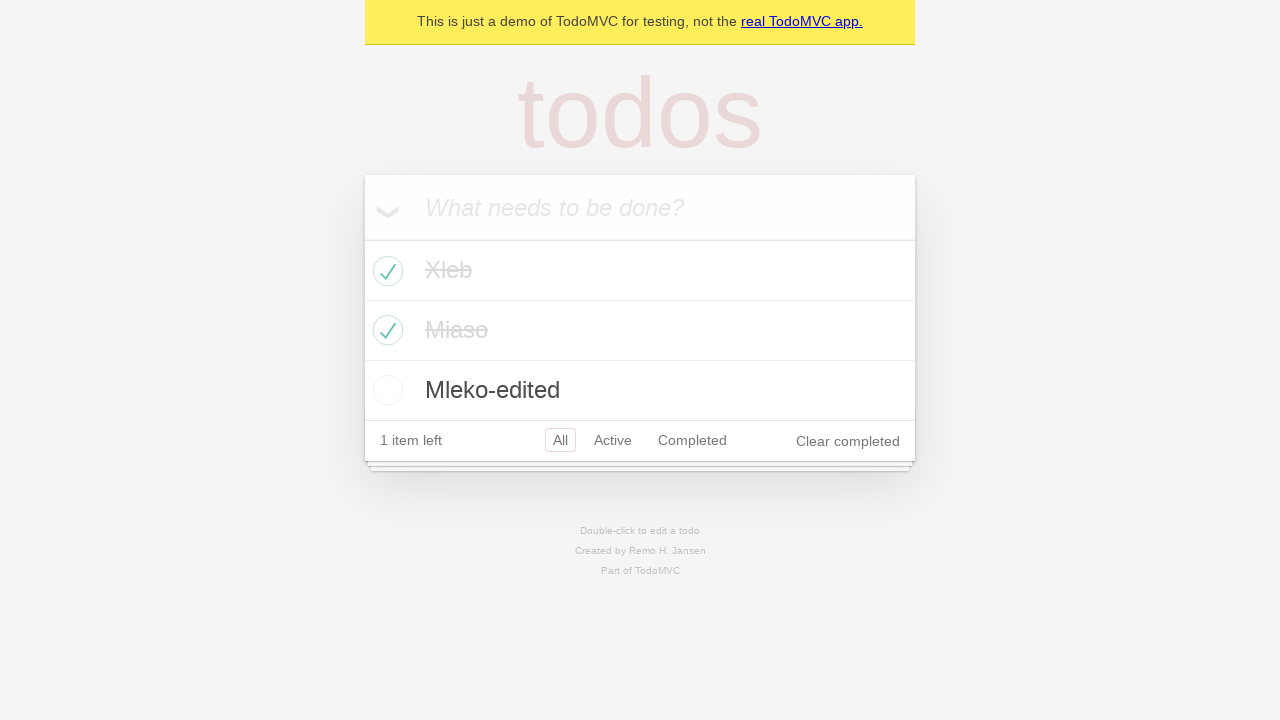

Clicked 'Active' filter to show only active todo items at (613, 440) on internal:role=link[name="Active"i]
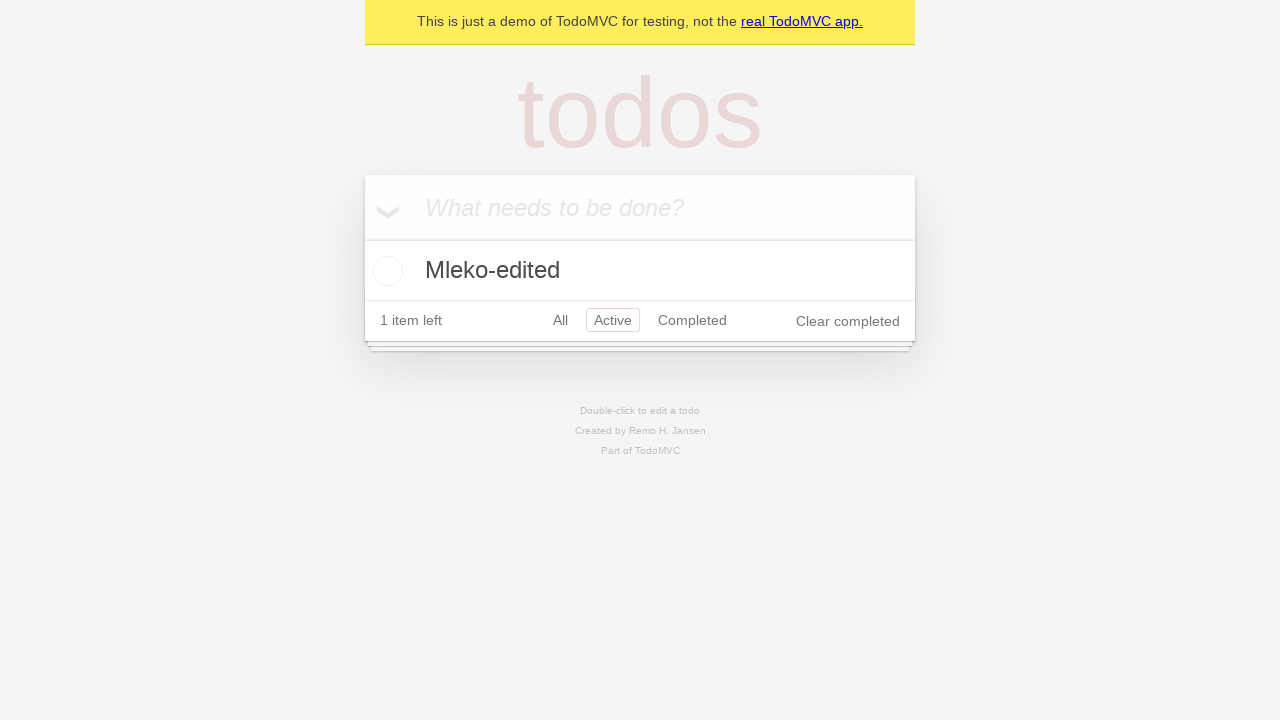

Clicked 'Completed' filter to show only completed todo items at (692, 320) on internal:role=link[name="Completed"i]
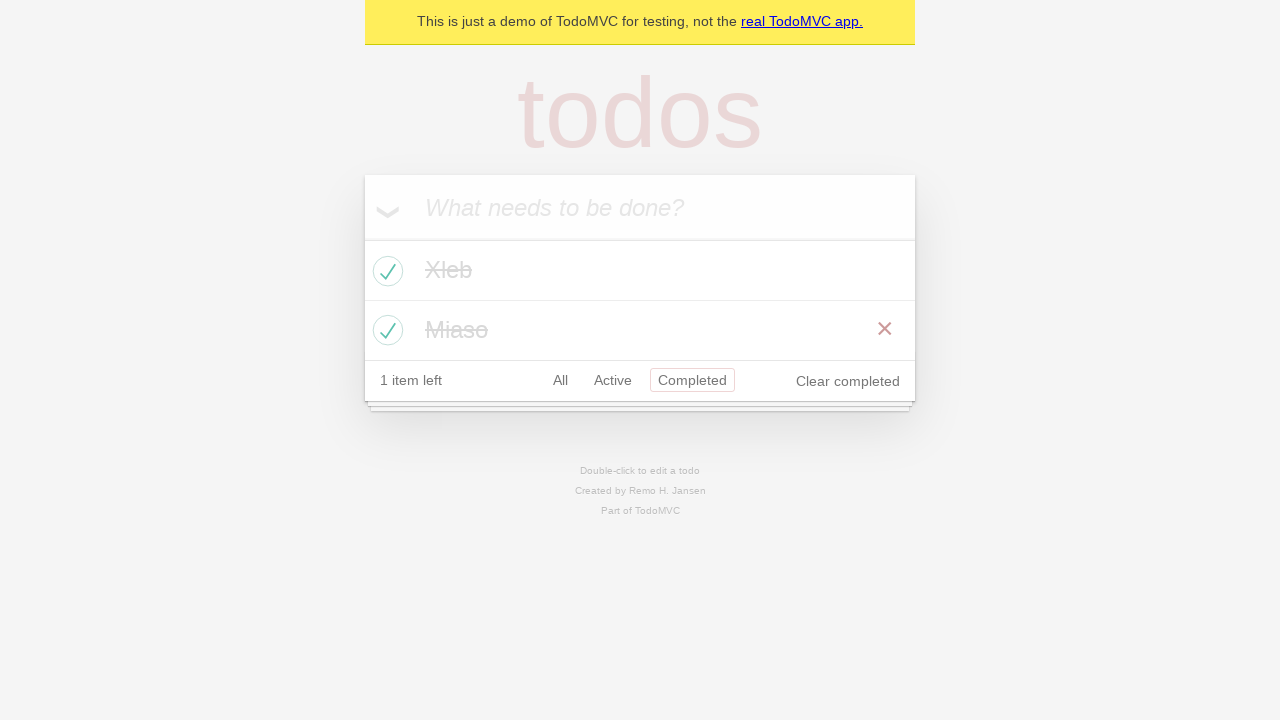

Clicked 'Clear completed' button to remove completed items at (848, 381) on .clear-completed
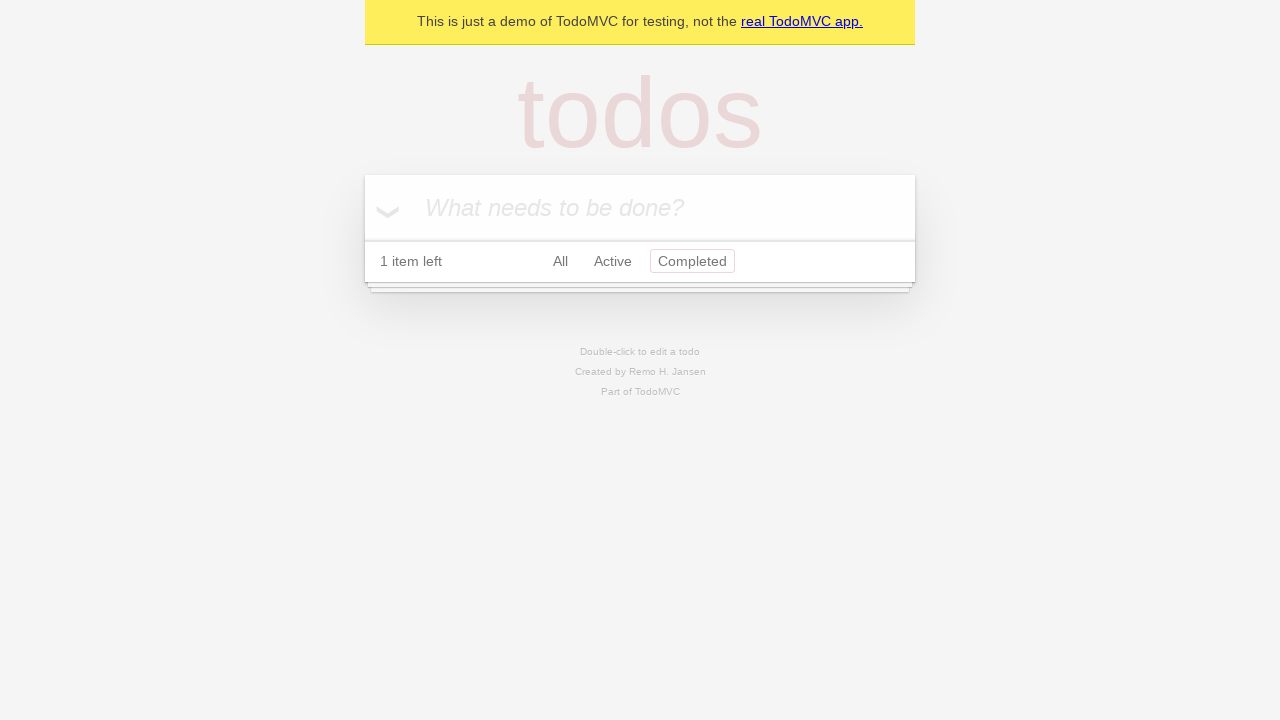

Clicked 'All' filter to show all remaining items at (560, 261) on internal:role=link[name="All"i]
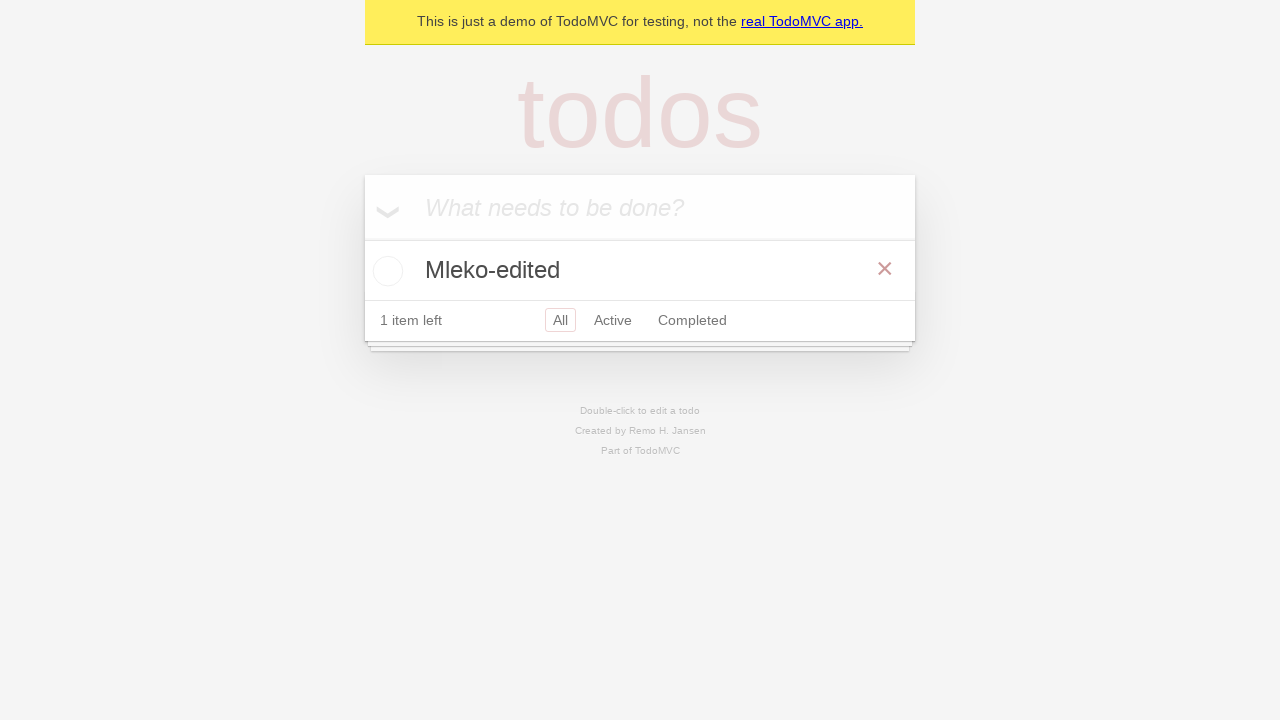

Waited for remaining item 'Mleko-edited' to be visible
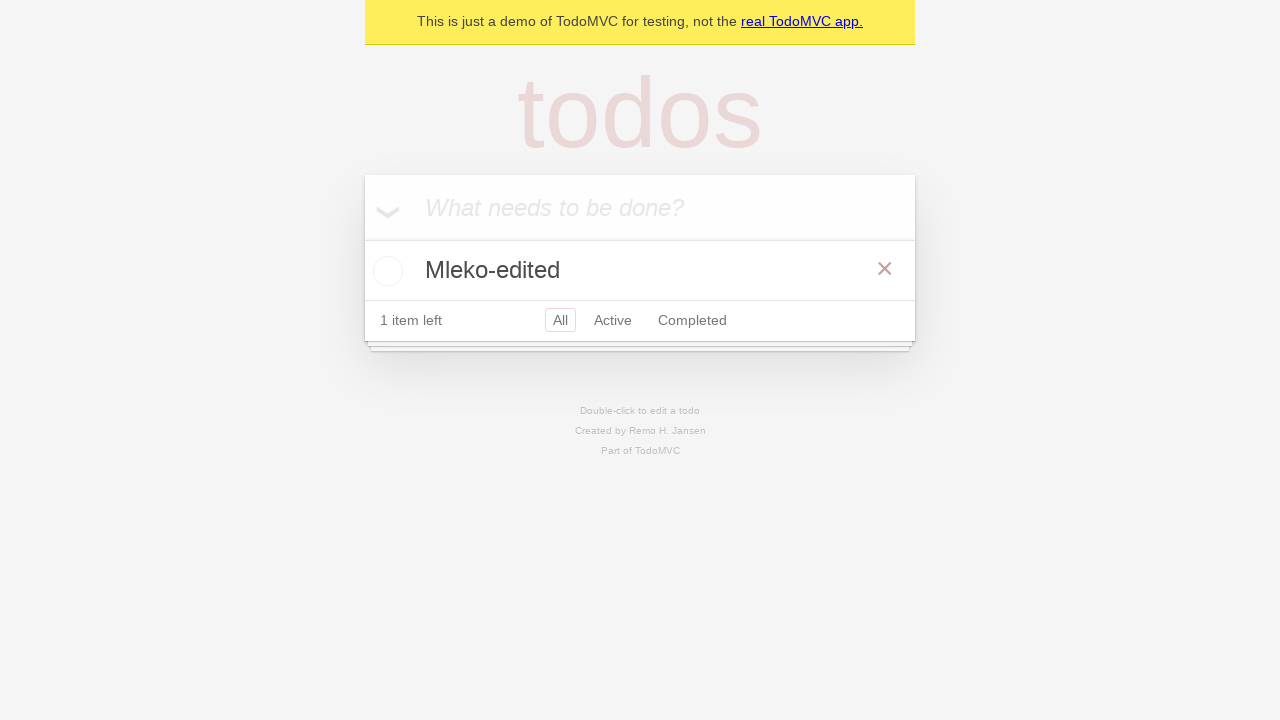

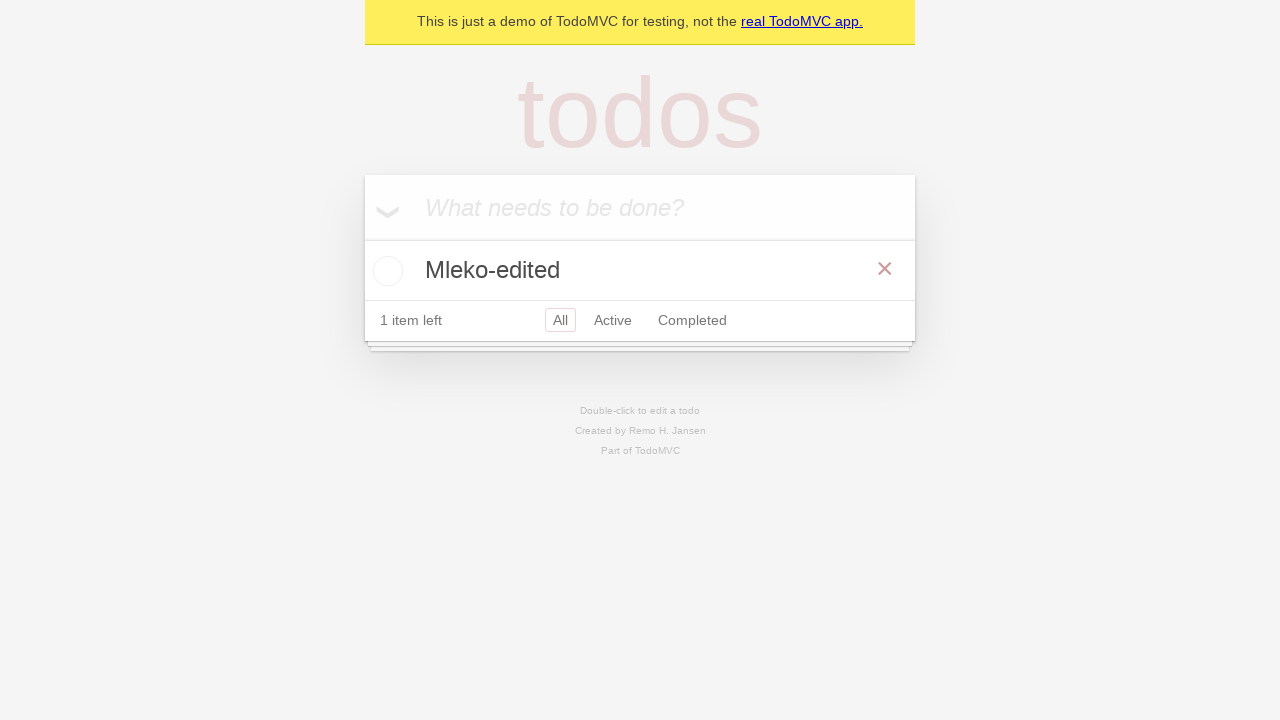